Tests error handling when login button is clicked with empty username and password fields

Starting URL: https://www.saucedemo.com/

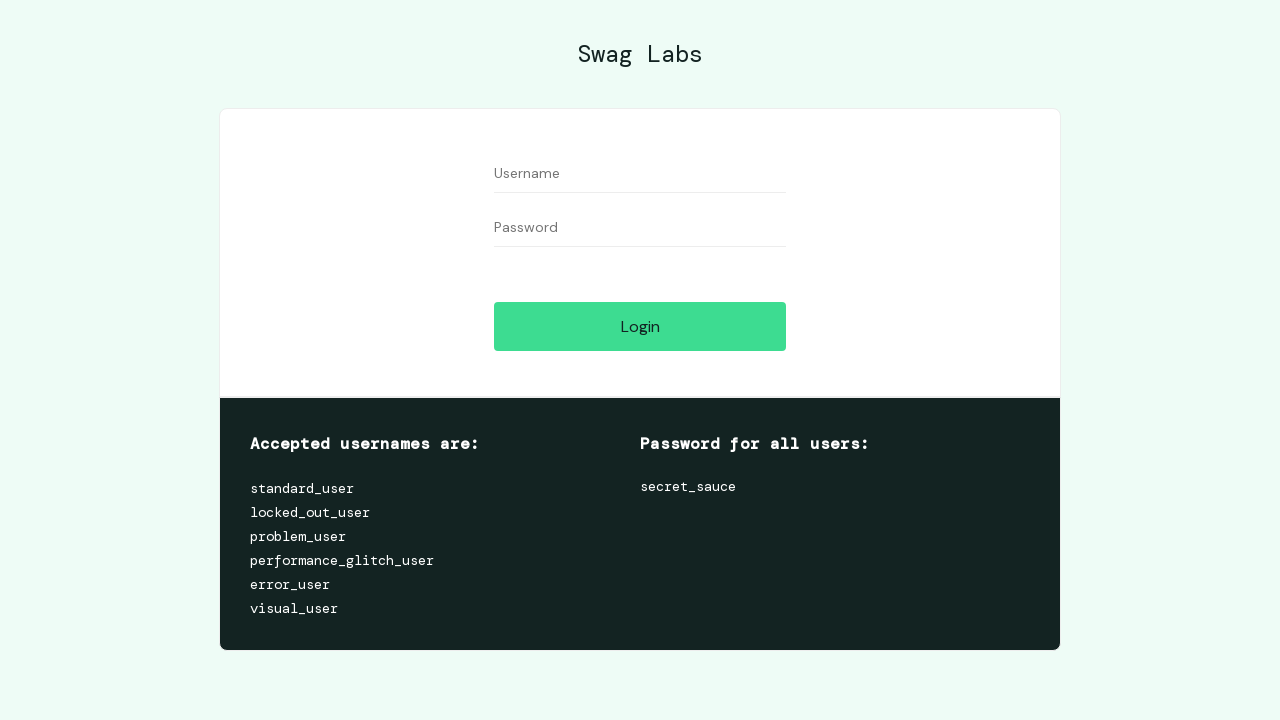

Clicked login button without entering username and password at (640, 326) on #login-button
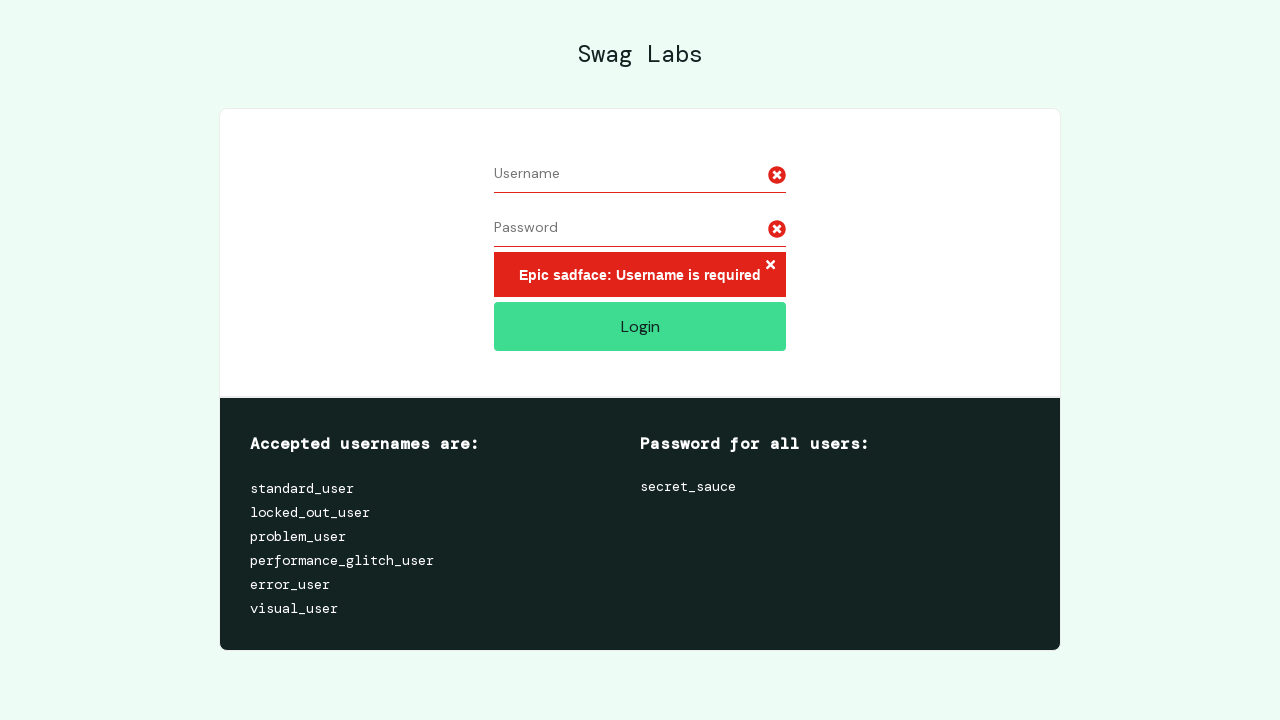

Error message appeared after attempting login with empty credentials
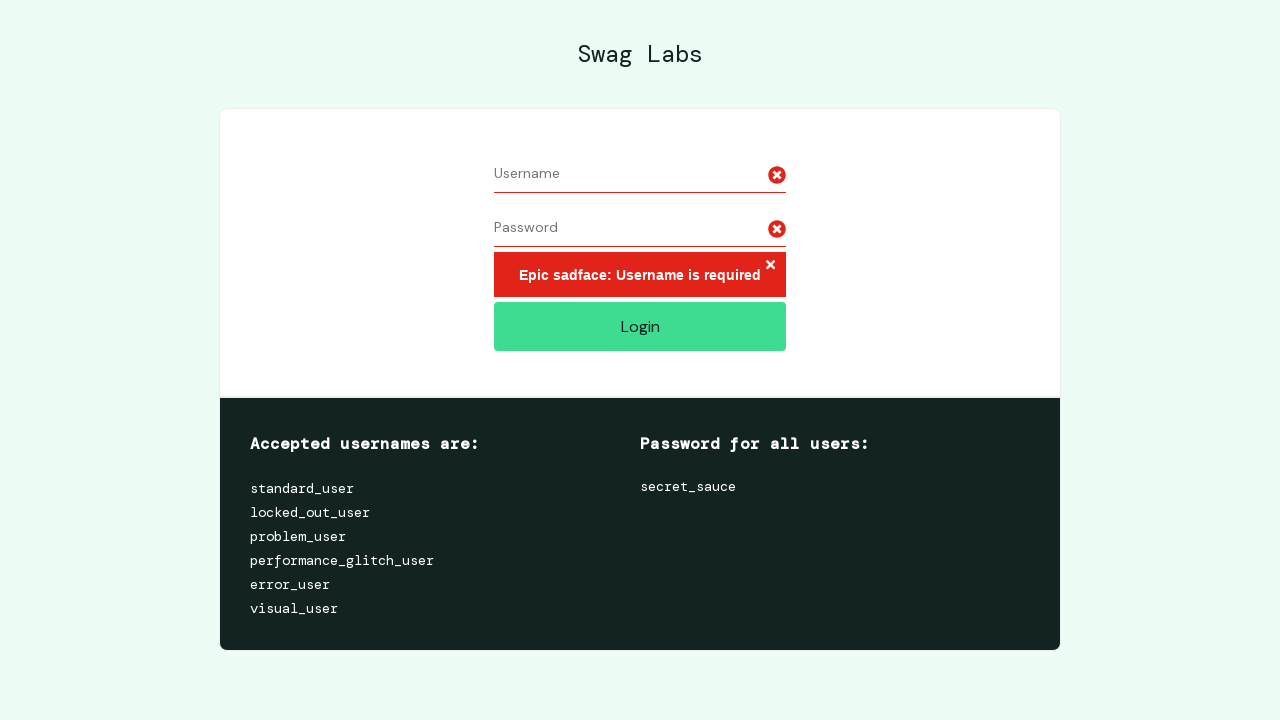

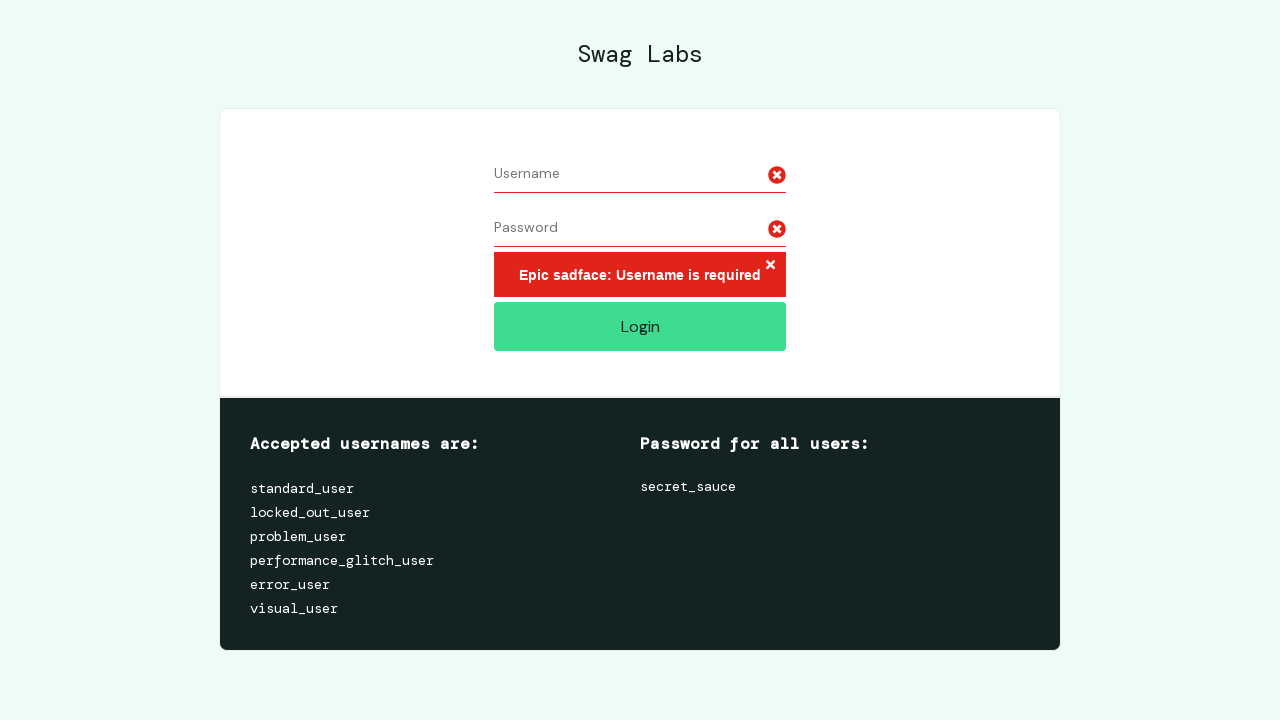